Tests that todo data persists after page reload

Starting URL: https://demo.playwright.dev/todomvc

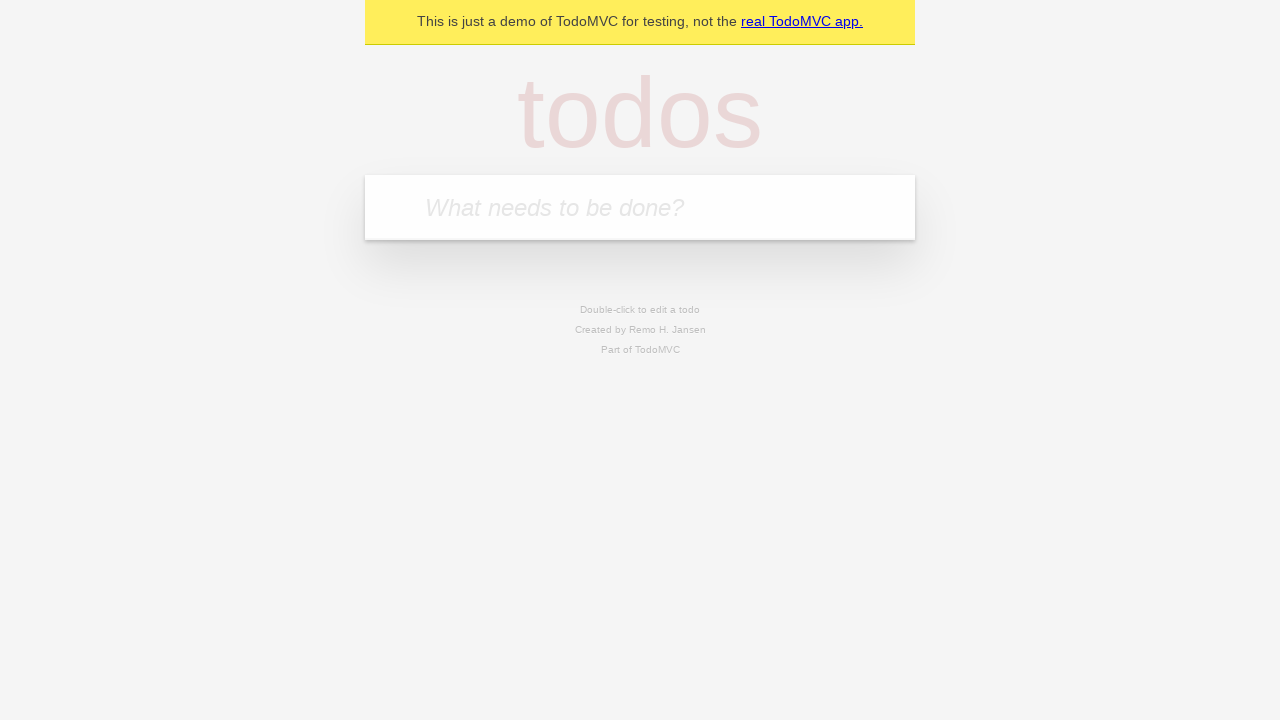

Filled todo input with 'buy some cheese' on internal:attr=[placeholder="What needs to be done?"i]
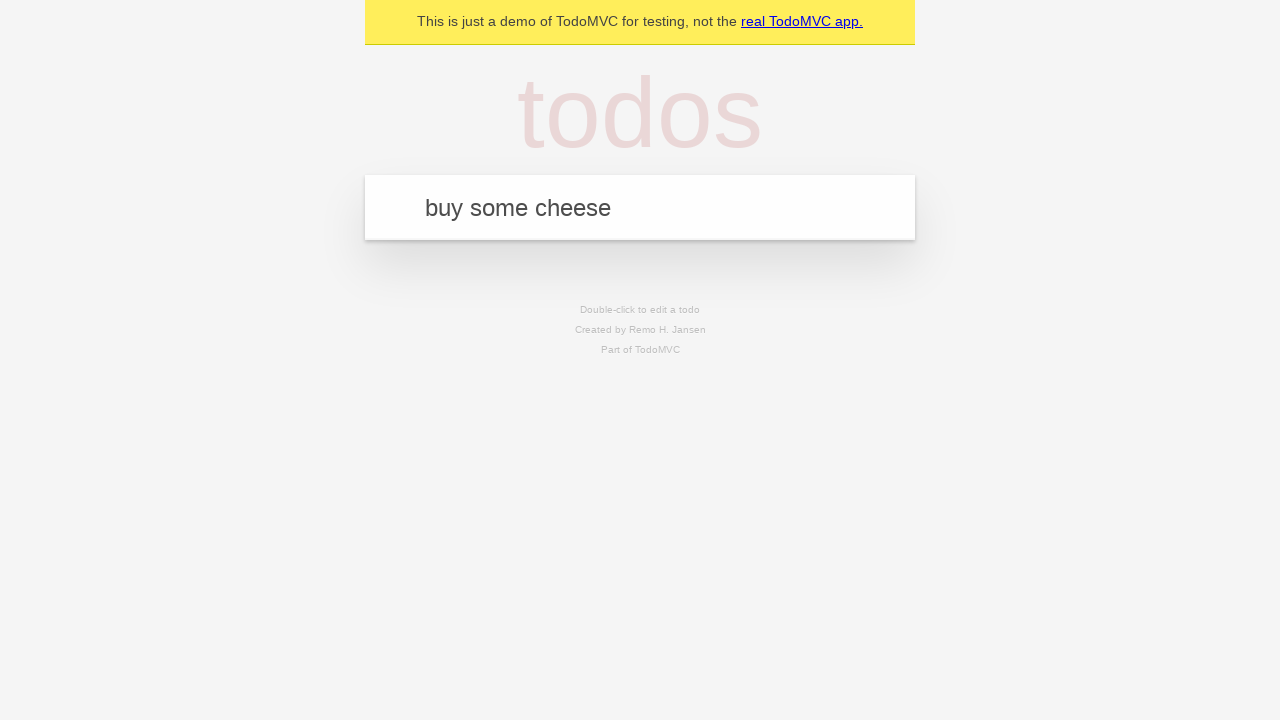

Pressed Enter to create first todo item on internal:attr=[placeholder="What needs to be done?"i]
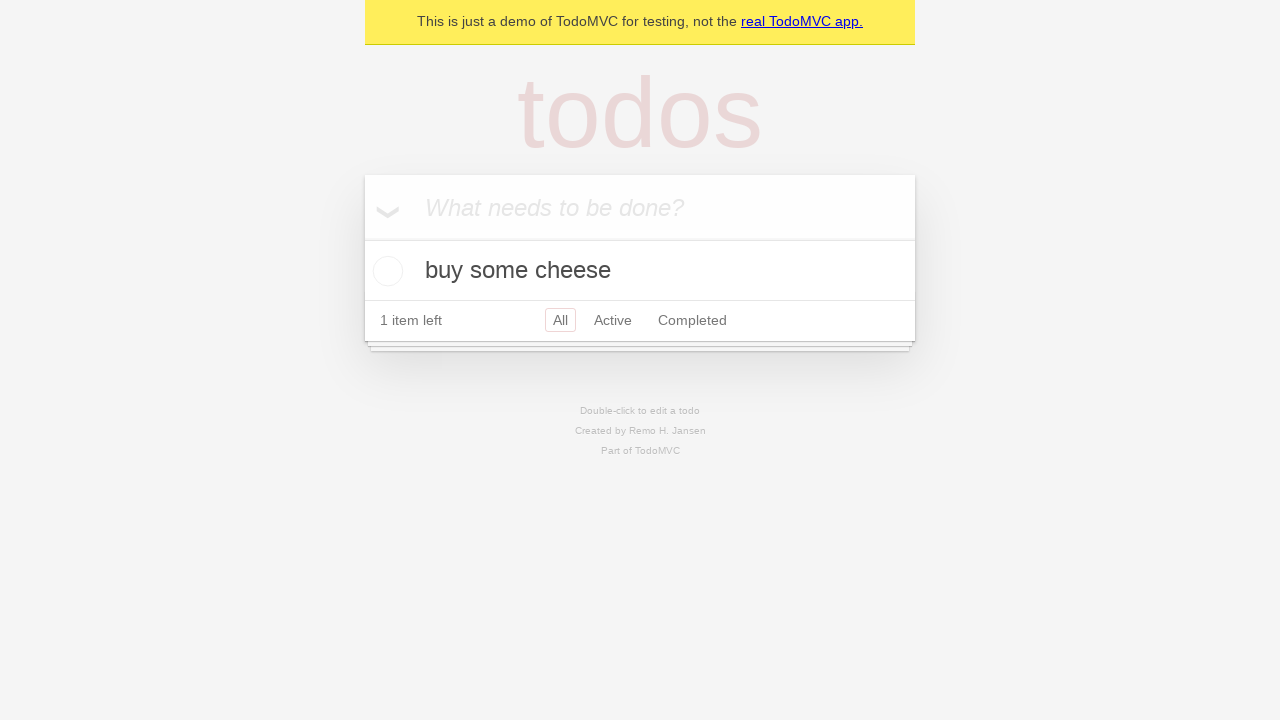

Filled todo input with 'feed the cat' on internal:attr=[placeholder="What needs to be done?"i]
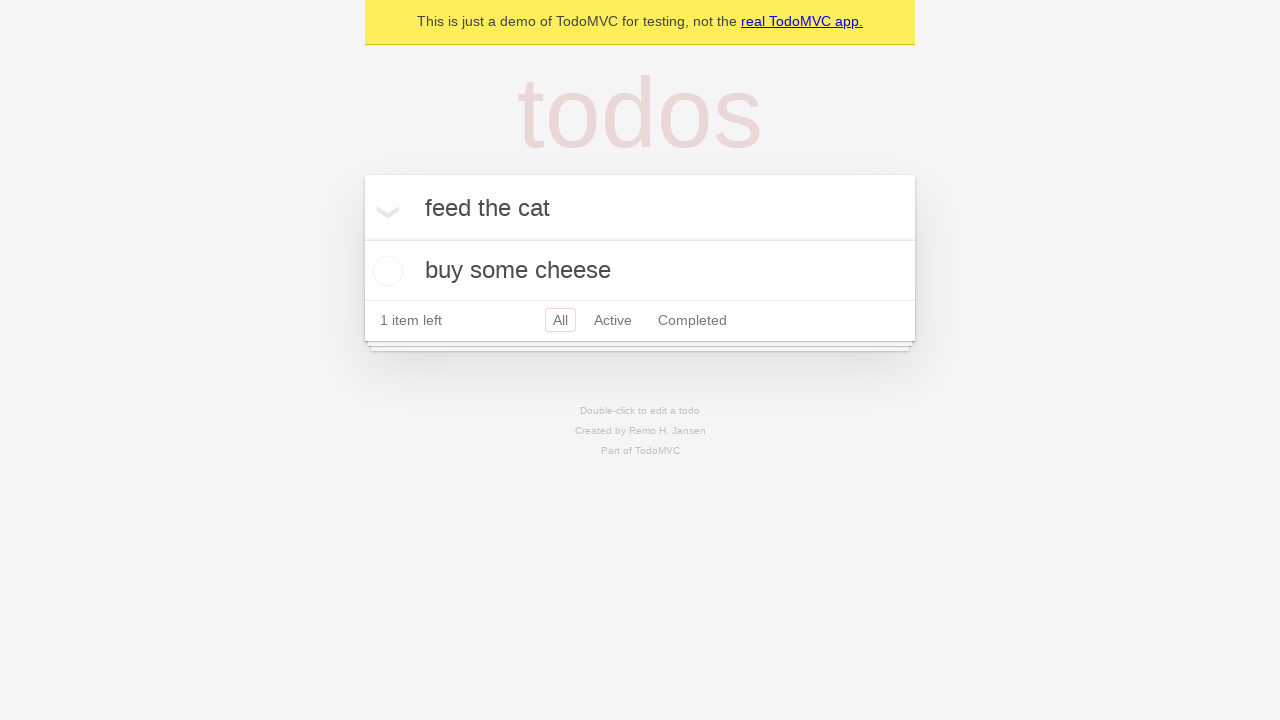

Pressed Enter to create second todo item on internal:attr=[placeholder="What needs to be done?"i]
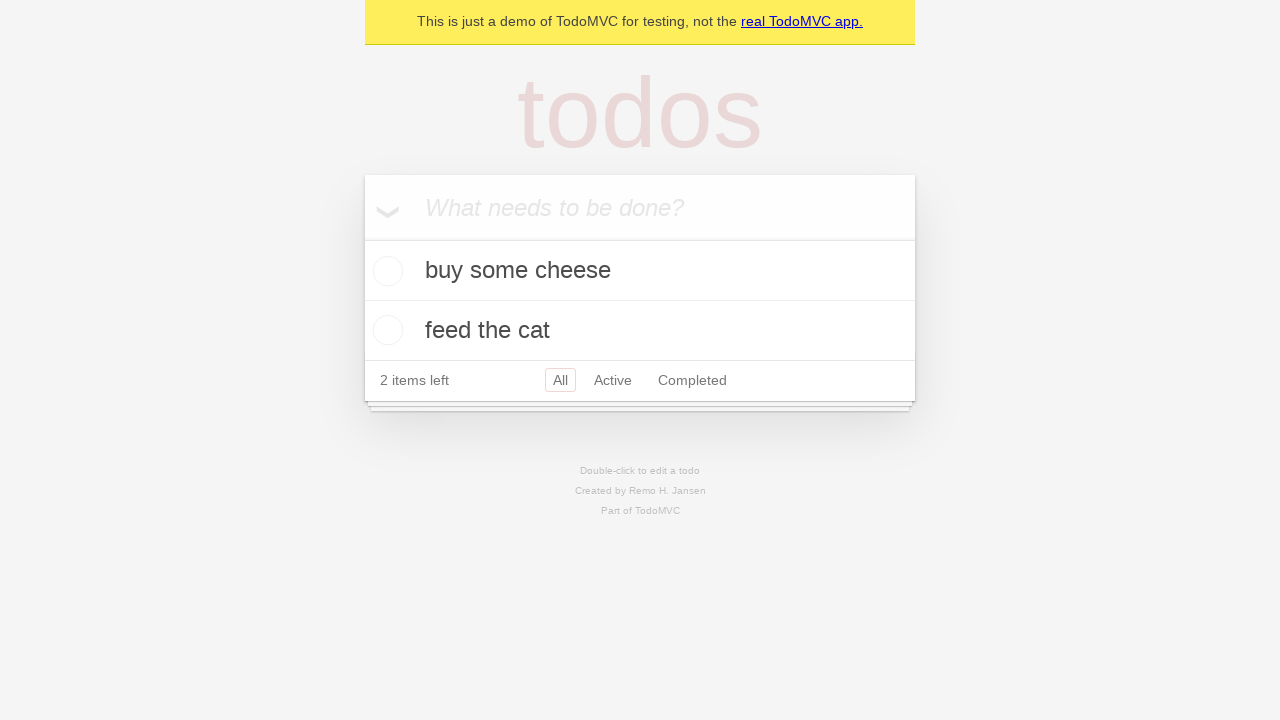

Checked the first todo item at (385, 271) on internal:testid=[data-testid="todo-item"s] >> nth=0 >> internal:role=checkbox
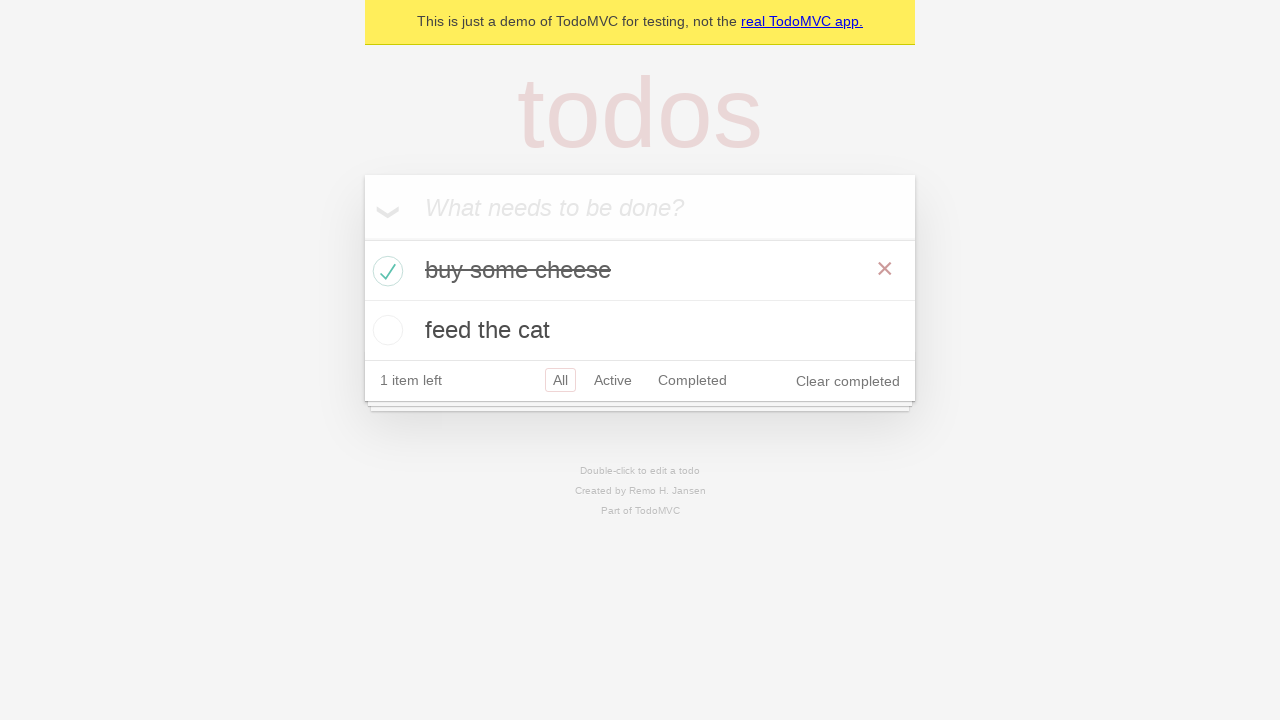

Reloaded the page
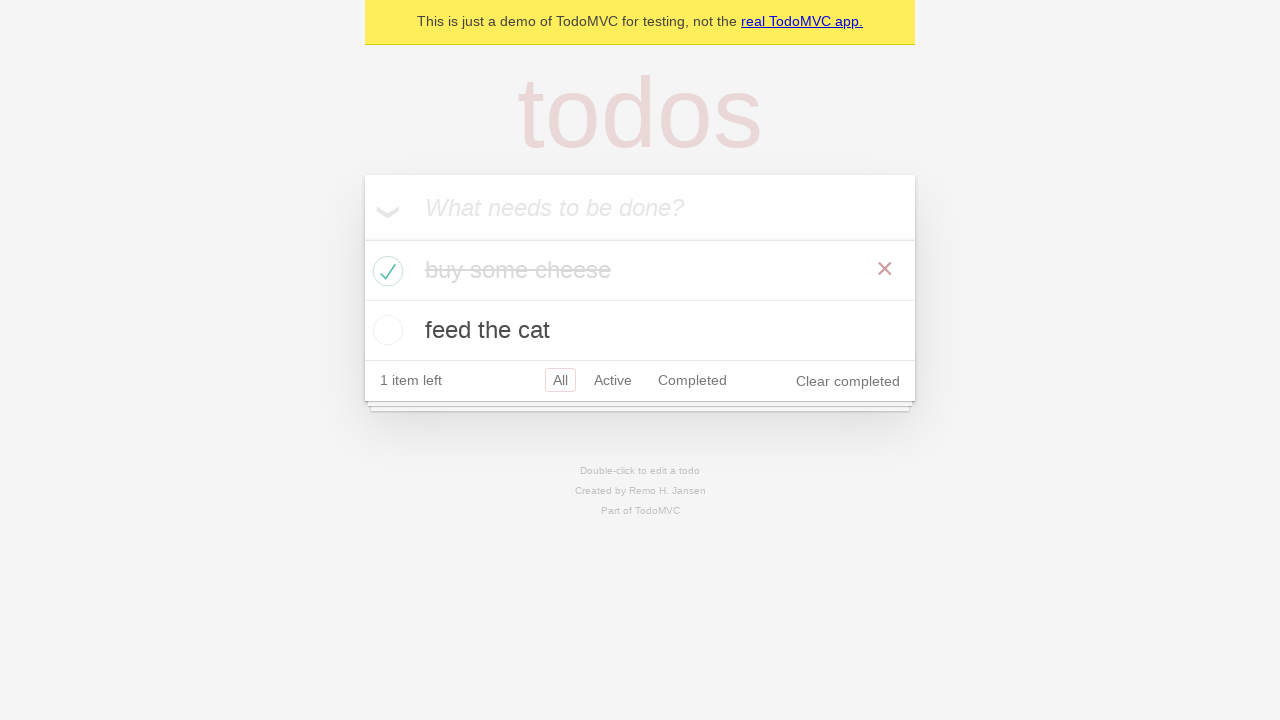

Todo items reloaded after page refresh
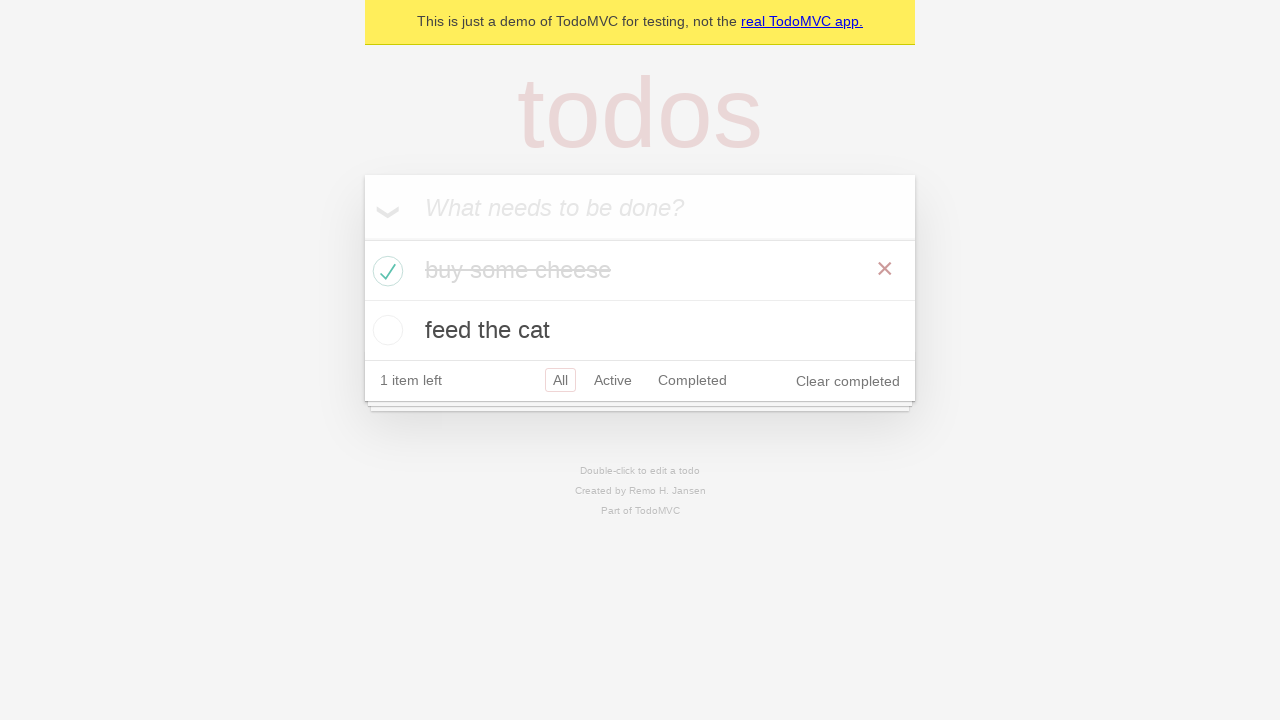

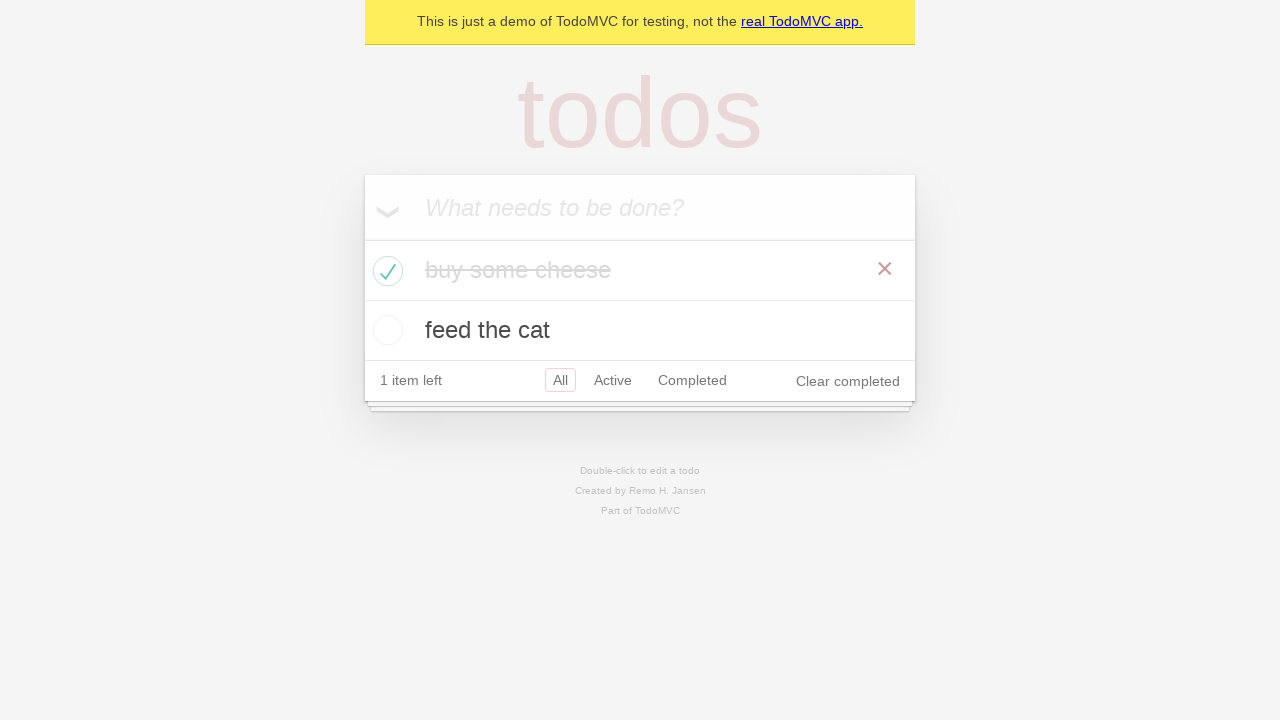